Tests various form interactions on a blog demo page including multi-select dropdowns, alerts, double-click actions, and form element interactions

Starting URL: https://omayo.blogspot.com/

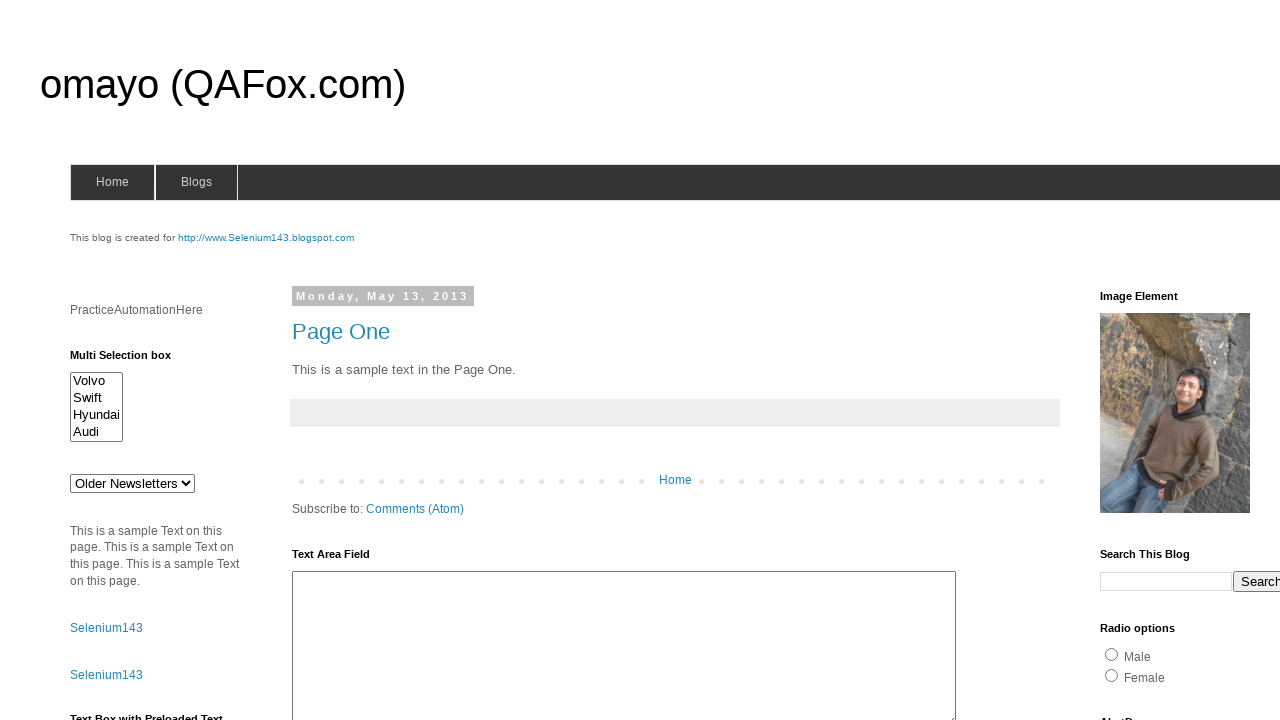

Located multi-select dropdown and retrieved all options
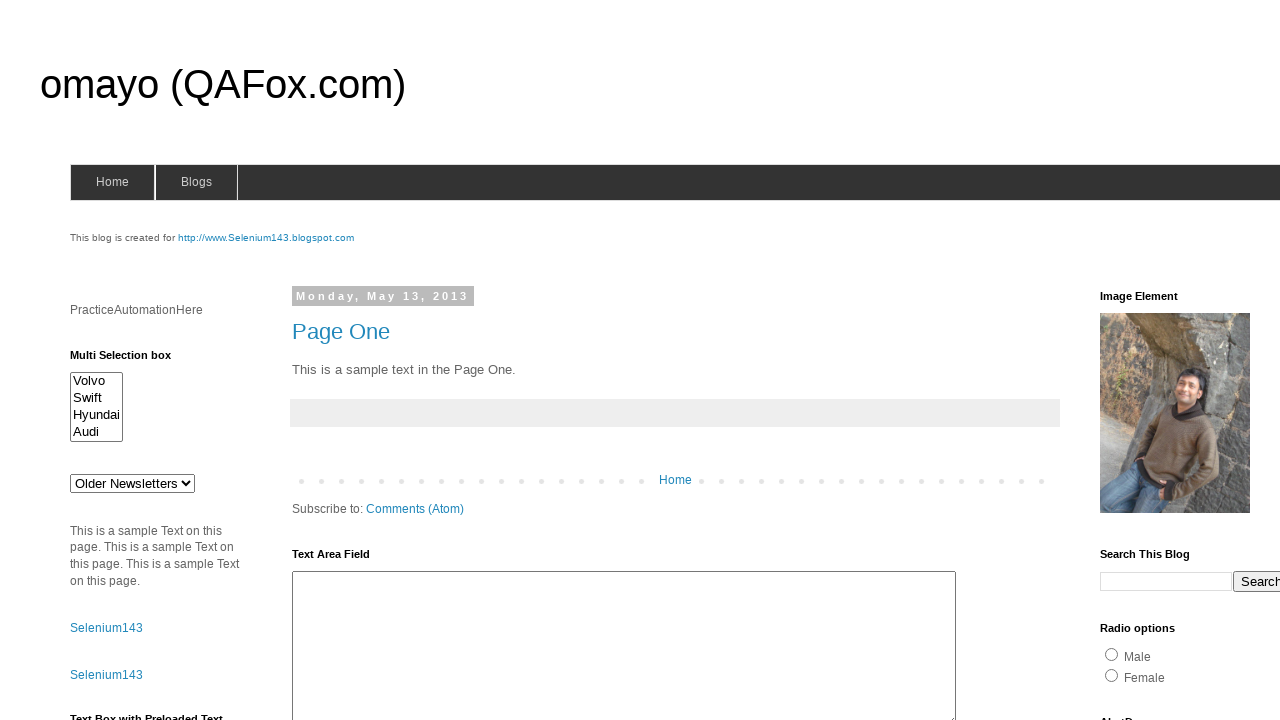

Clicked an option in the multi-select dropdown at (96, 381) on #multiselect1 >> option >> nth=0
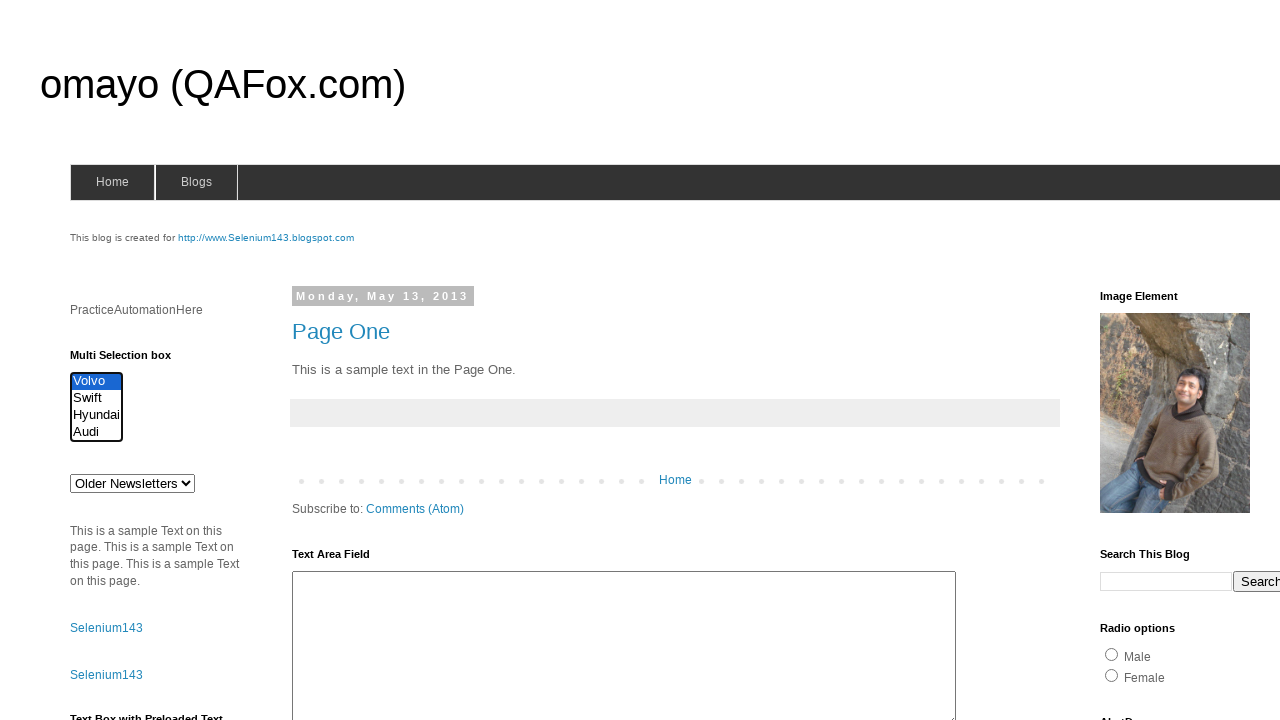

Clicked an option in the multi-select dropdown at (96, 398) on #multiselect1 >> option >> nth=1
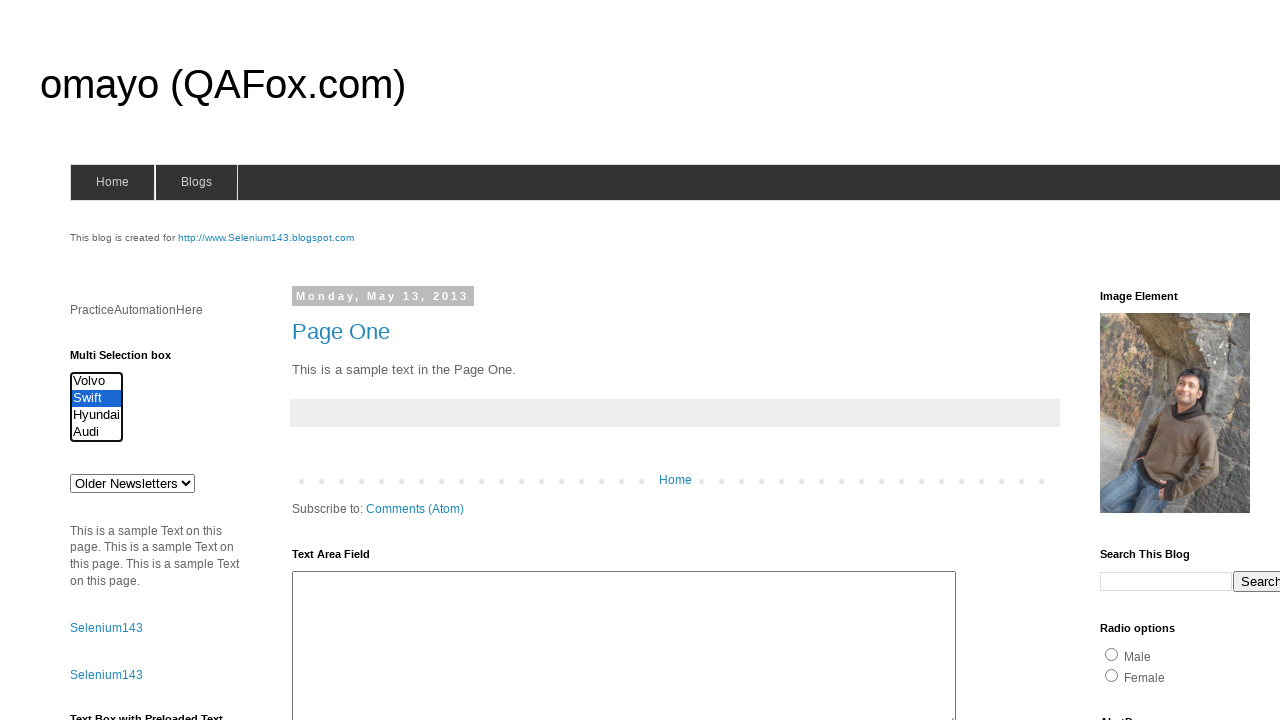

Clicked an option in the multi-select dropdown at (96, 415) on #multiselect1 >> option >> nth=2
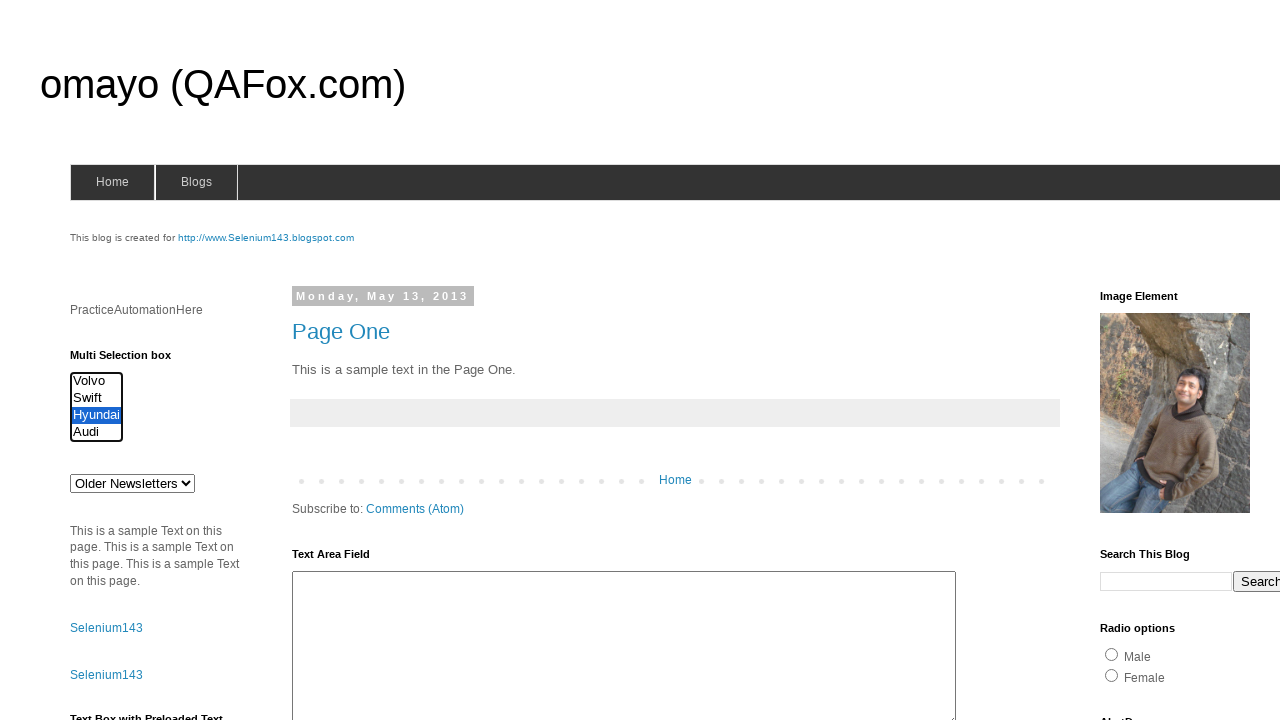

Clicked an option in the multi-select dropdown at (96, 432) on #multiselect1 >> option >> nth=3
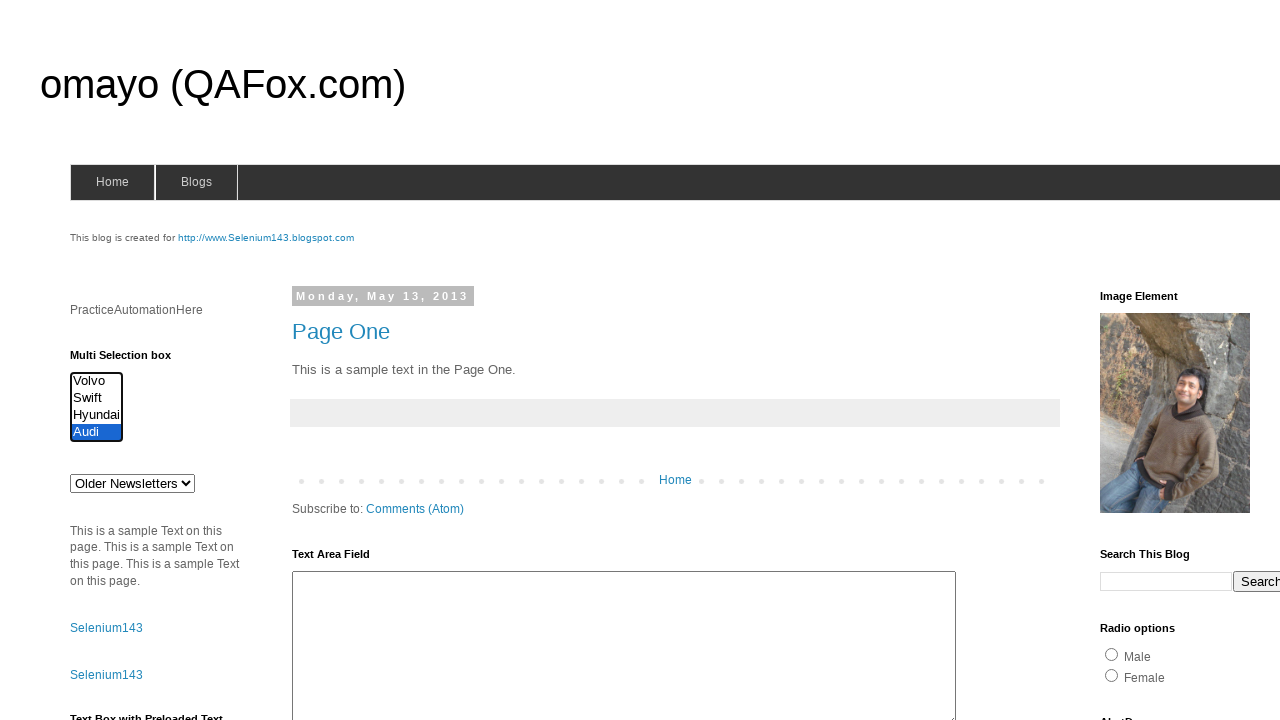

Clicked prompt button to trigger alert dialog at (1140, 361) on #prompt
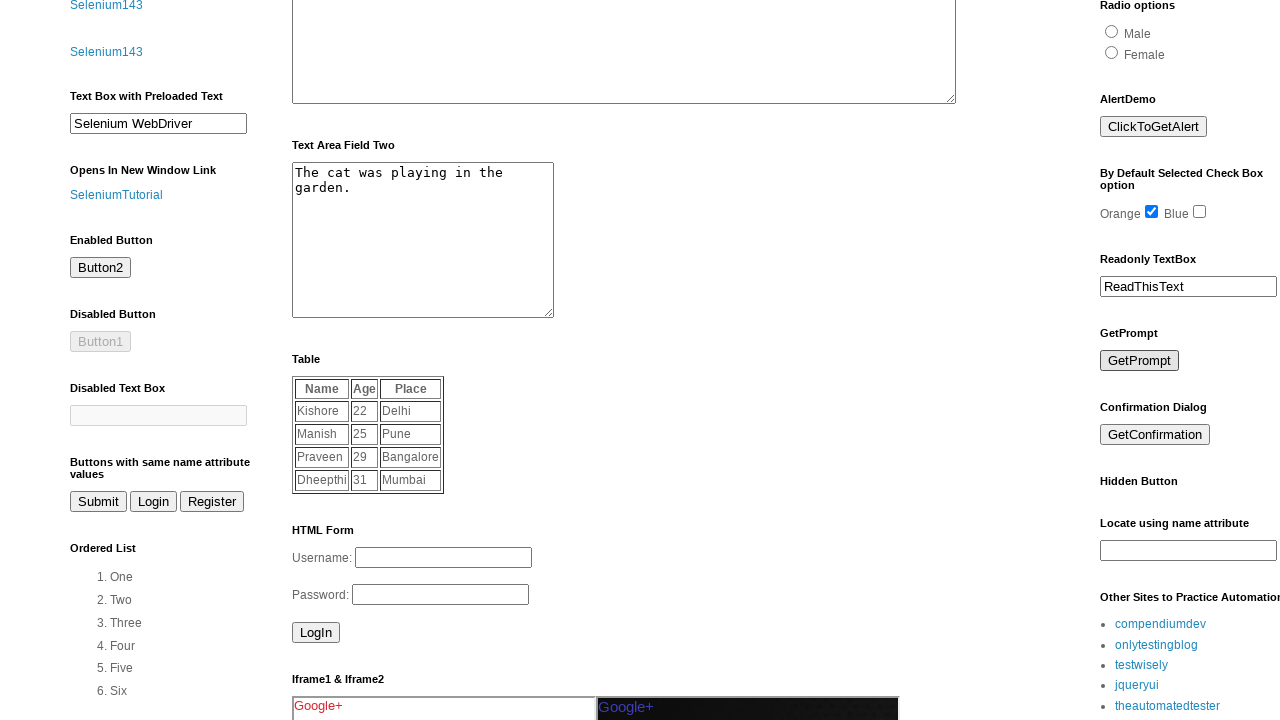

Set up dialog handler and accepted prompt with text 'This is test'
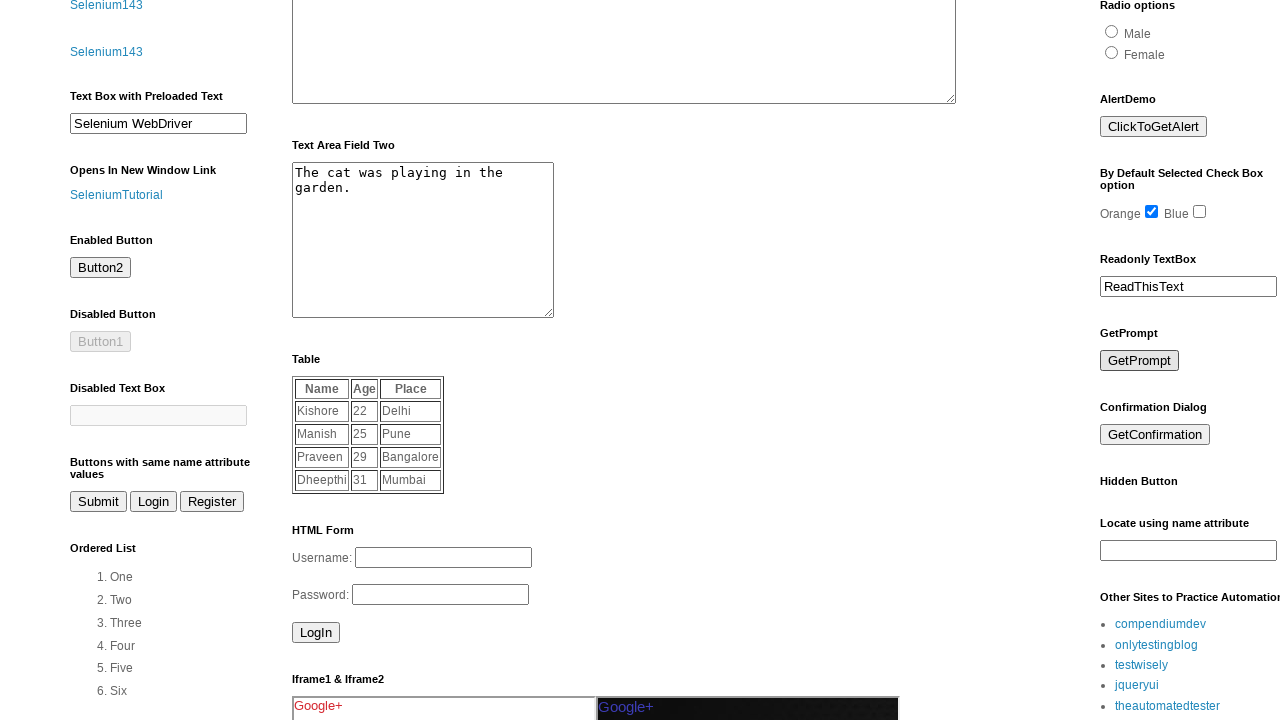

Clicked confirm button to trigger confirmation dialog at (1155, 435) on #confirm
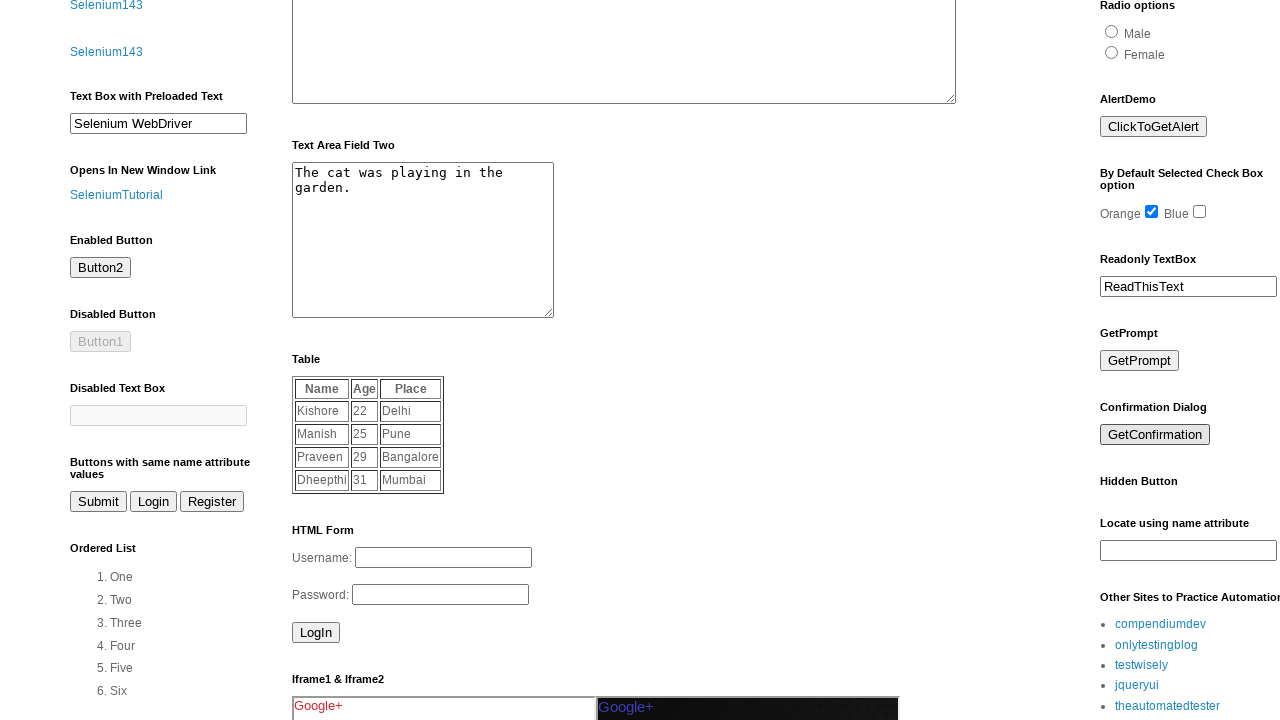

Set up dialog handler and accepted confirmation dialog
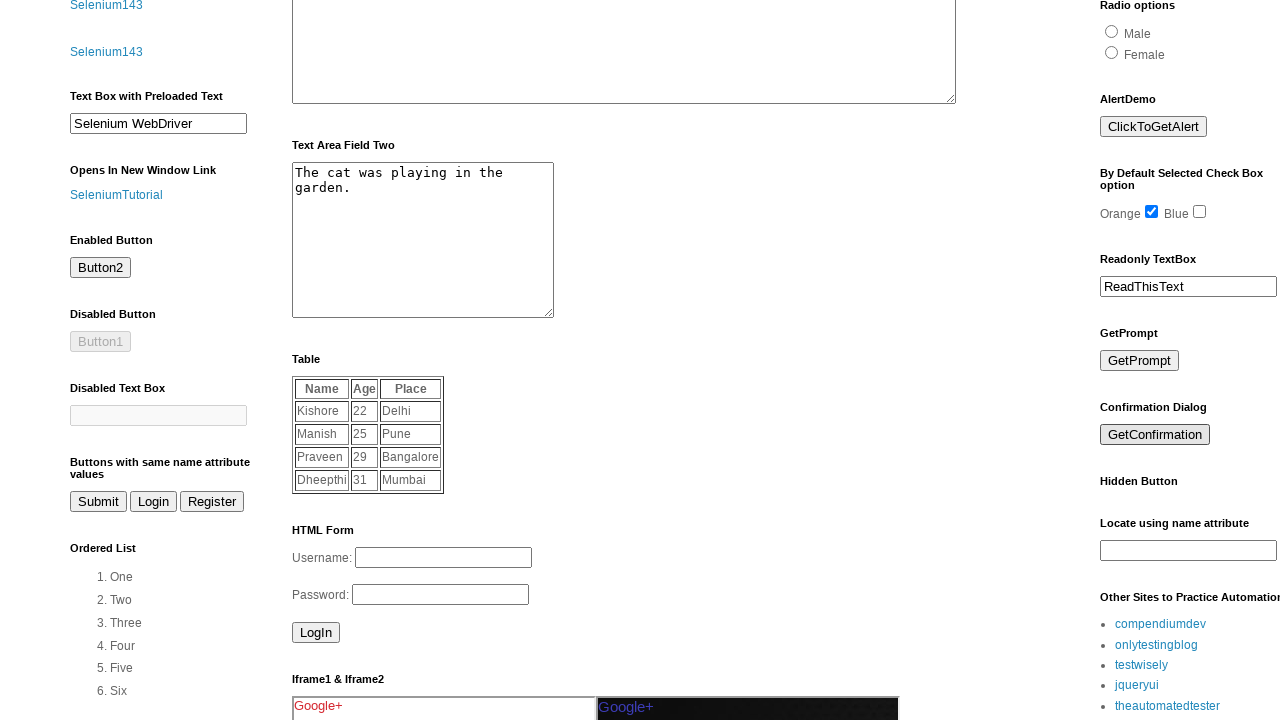

Performed double-click action on test element at (1185, 361) on #testdoubleclick
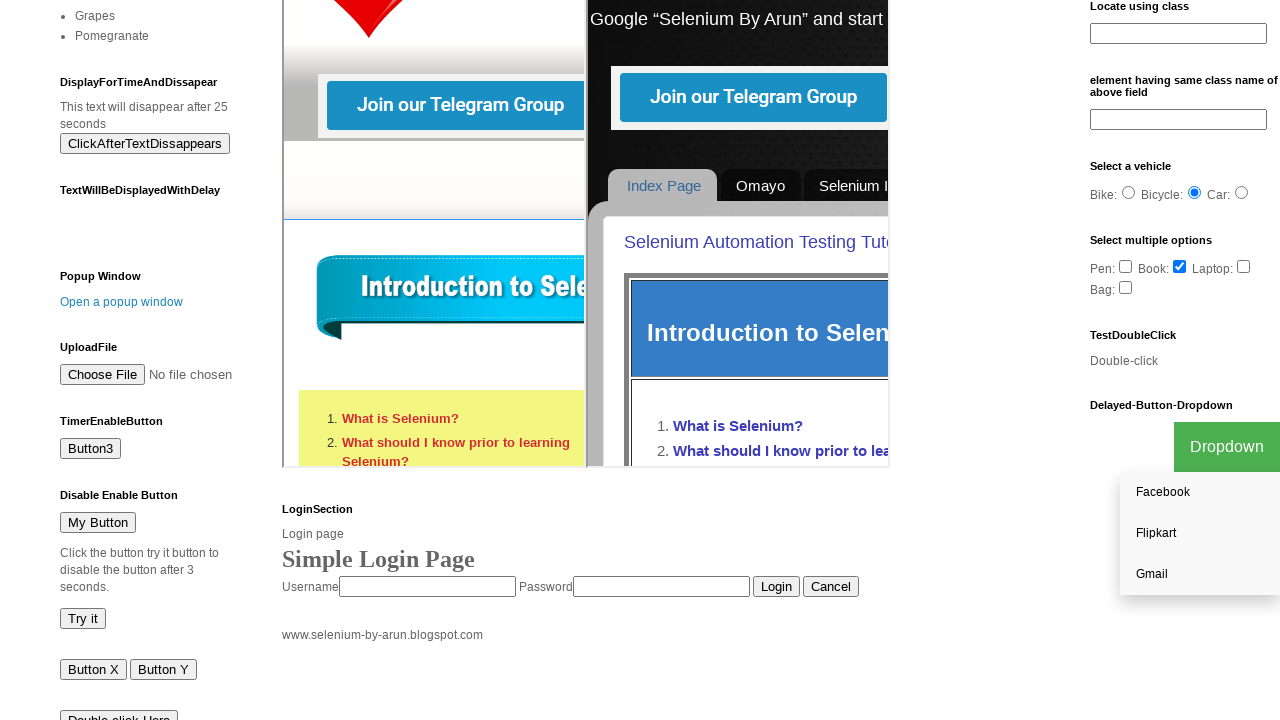

Located all accessory checkboxes
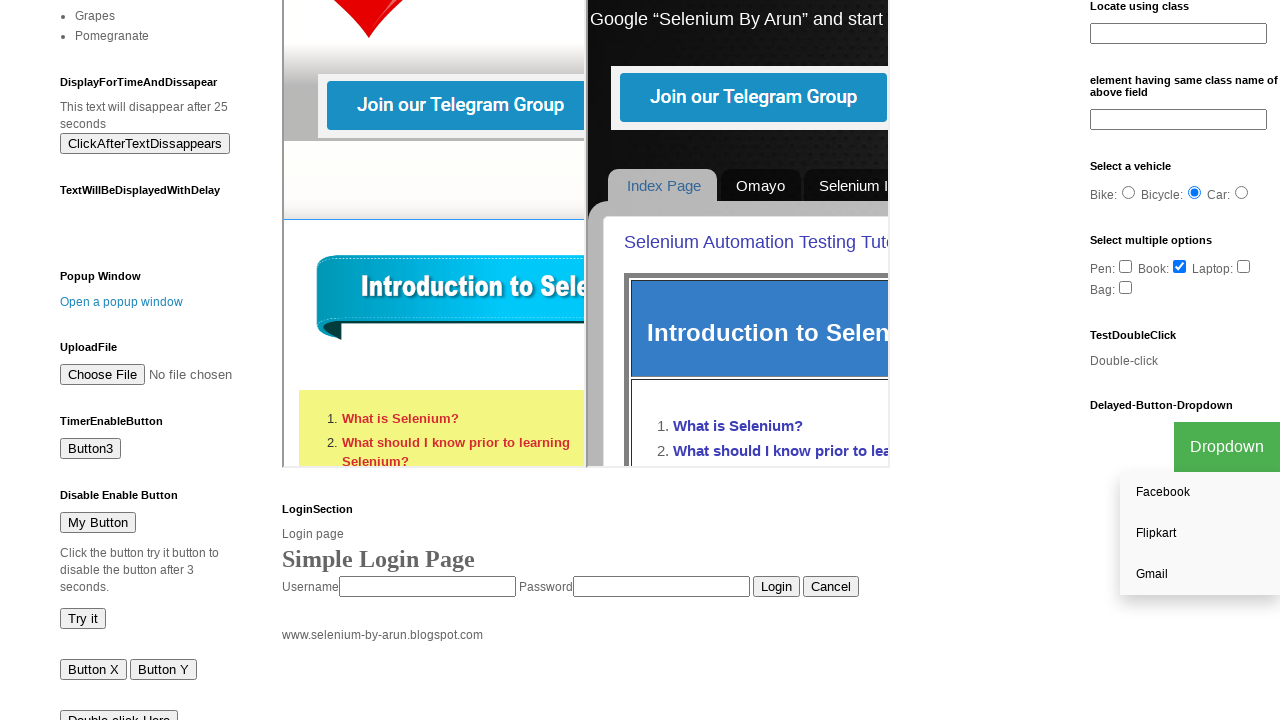

Checked 'Bag' accessory checkbox at (1126, 287) on input[name='accessories'] >> nth=3
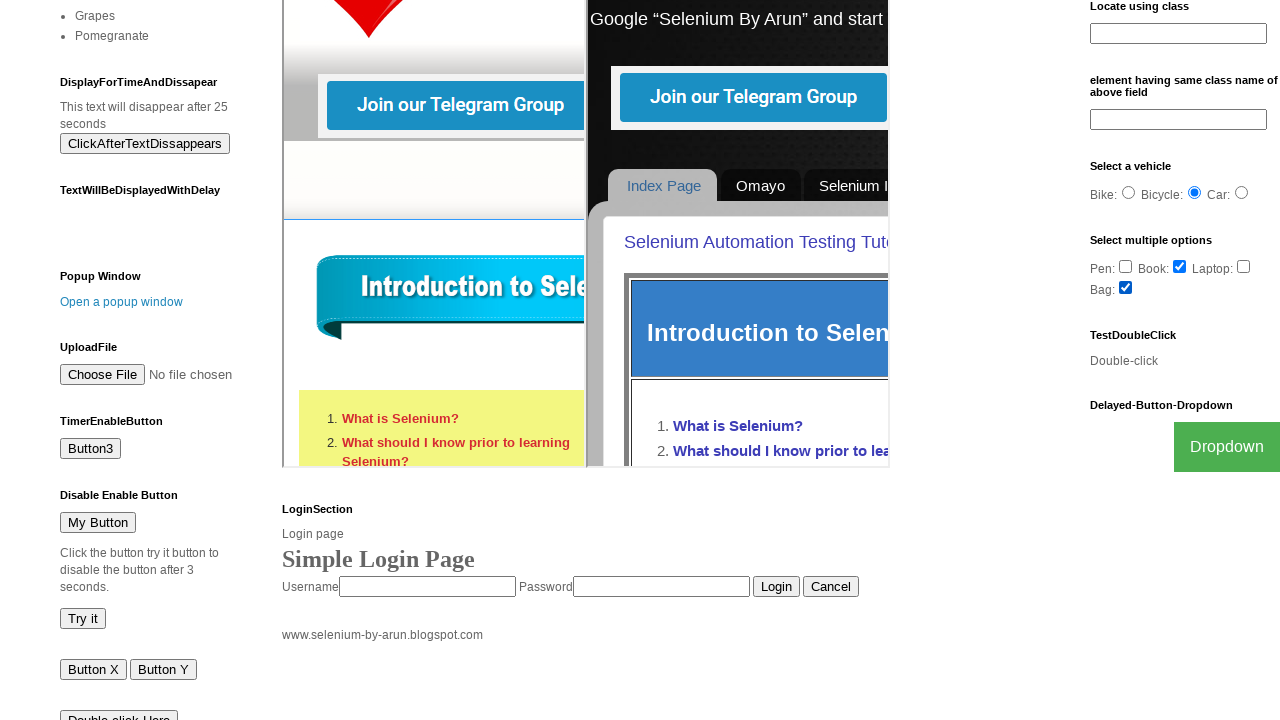

Located all radio button elements
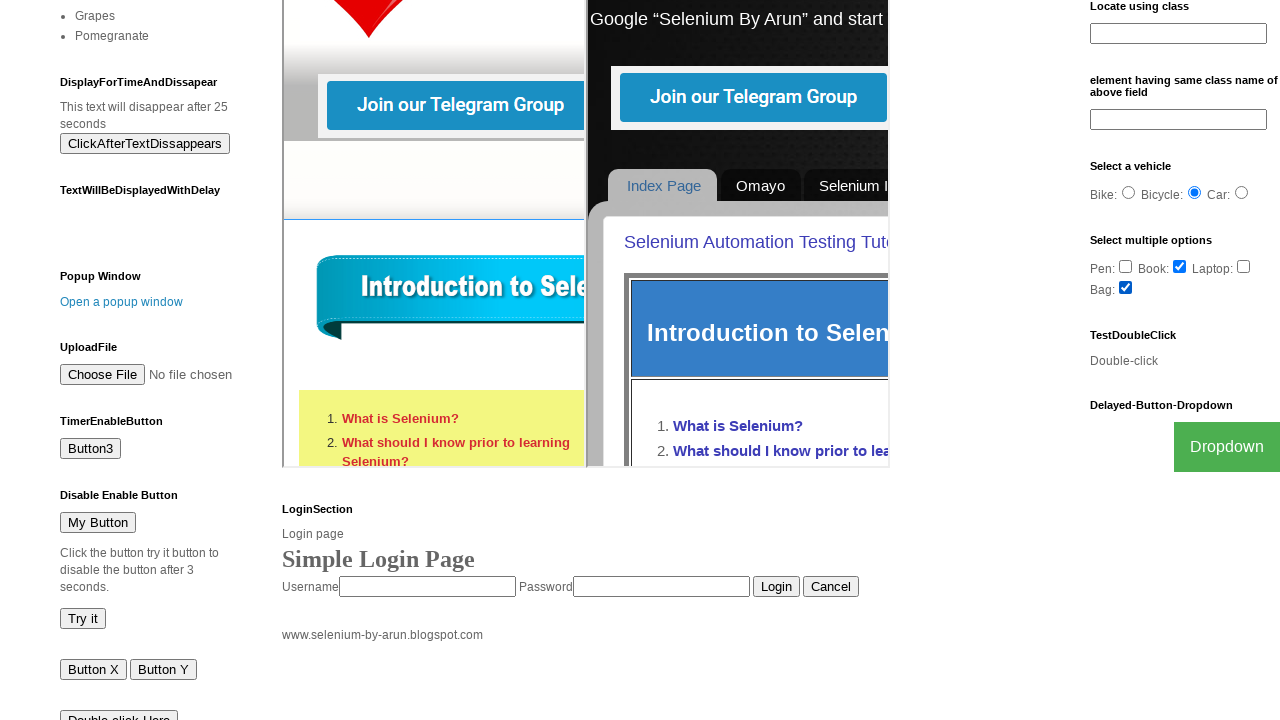

Evaluated parent text of radio button
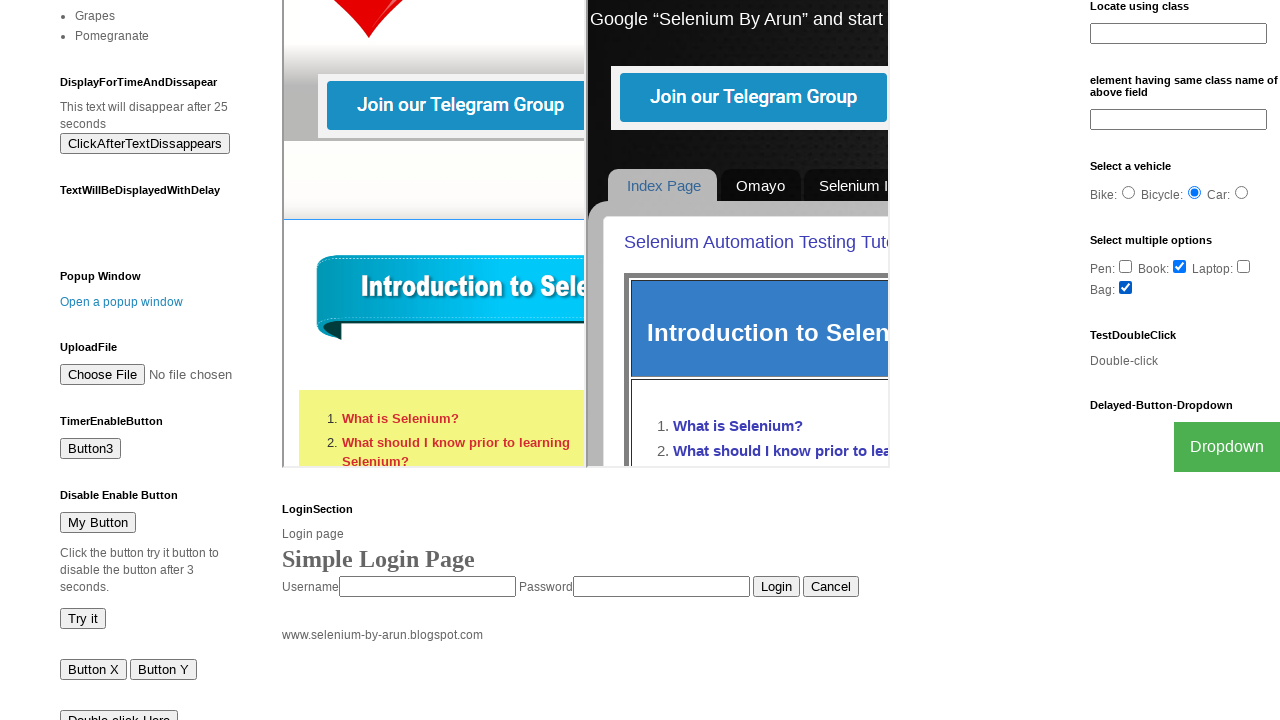

Evaluated parent text of radio button
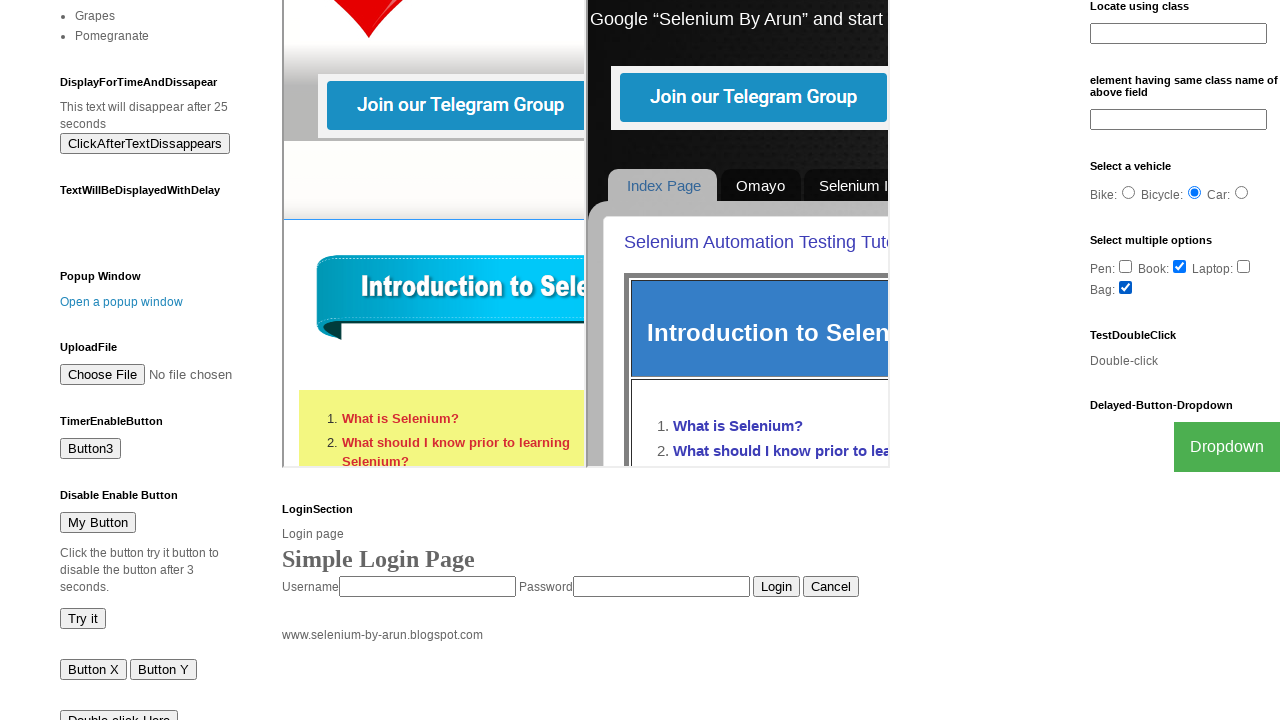

Evaluated parent text of radio button
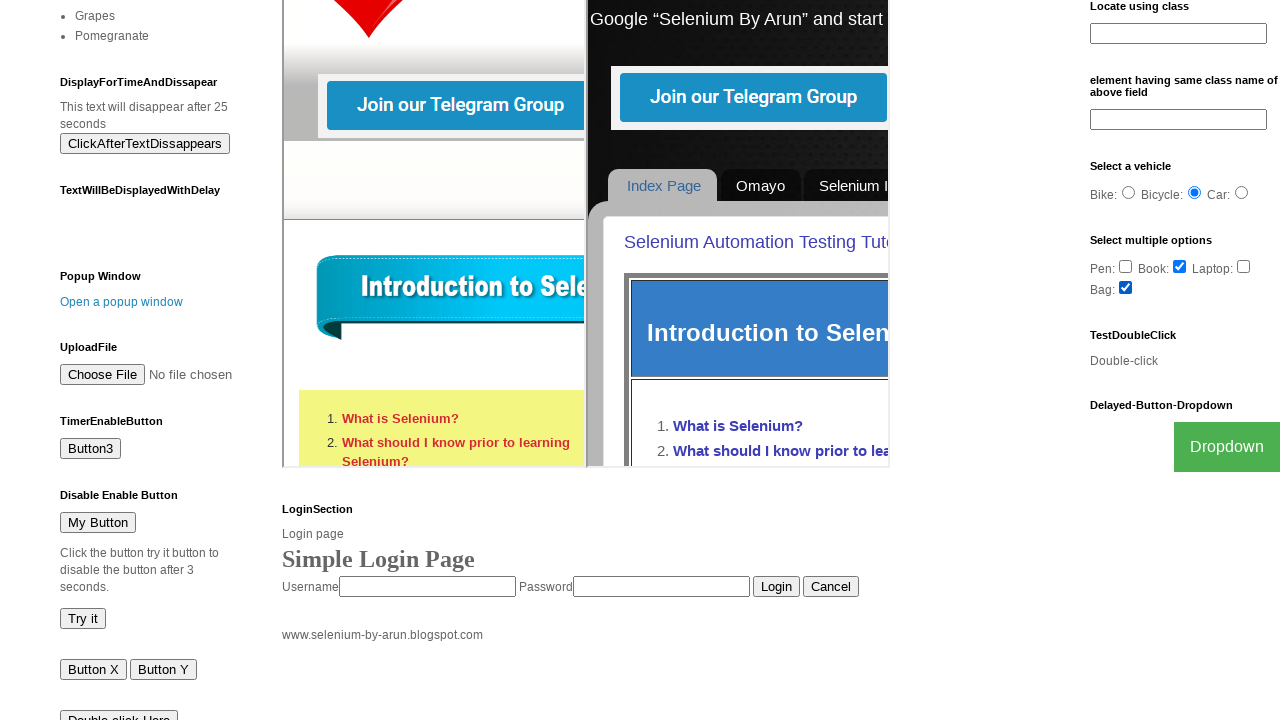

Selected 'Bicycle:' radio button at (1128, 193) on input[type='radio'] >> nth=2
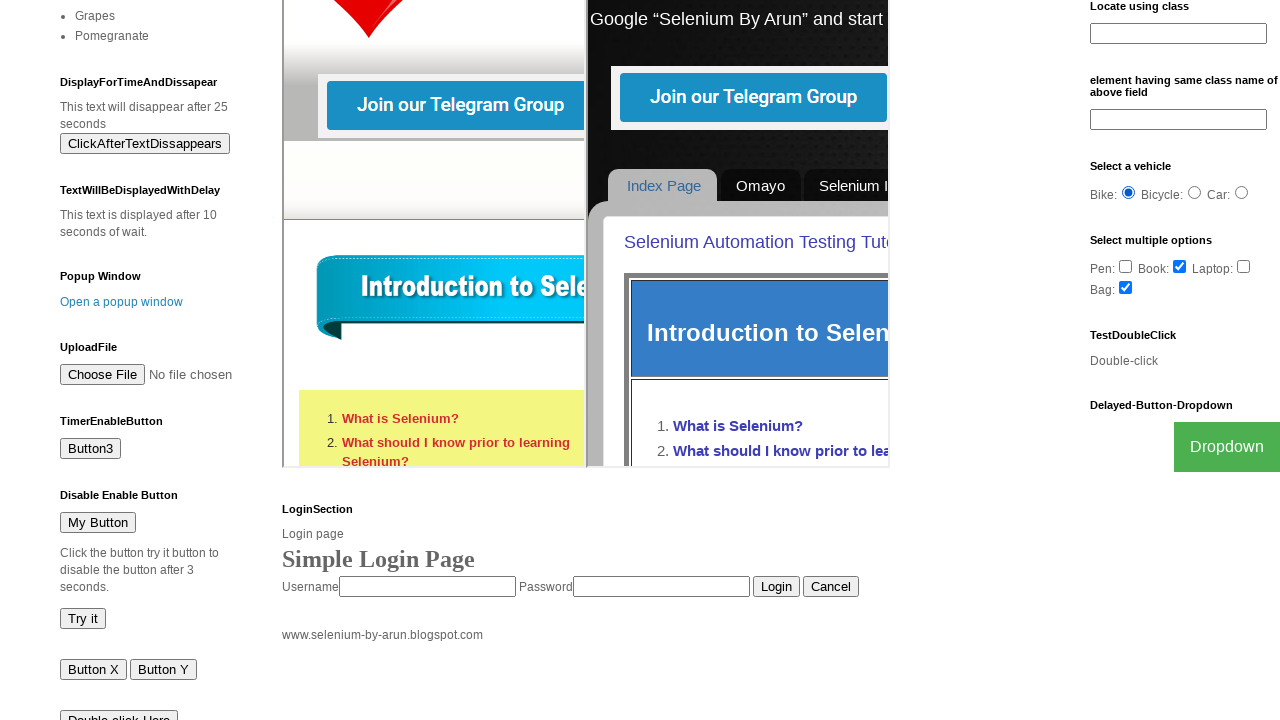

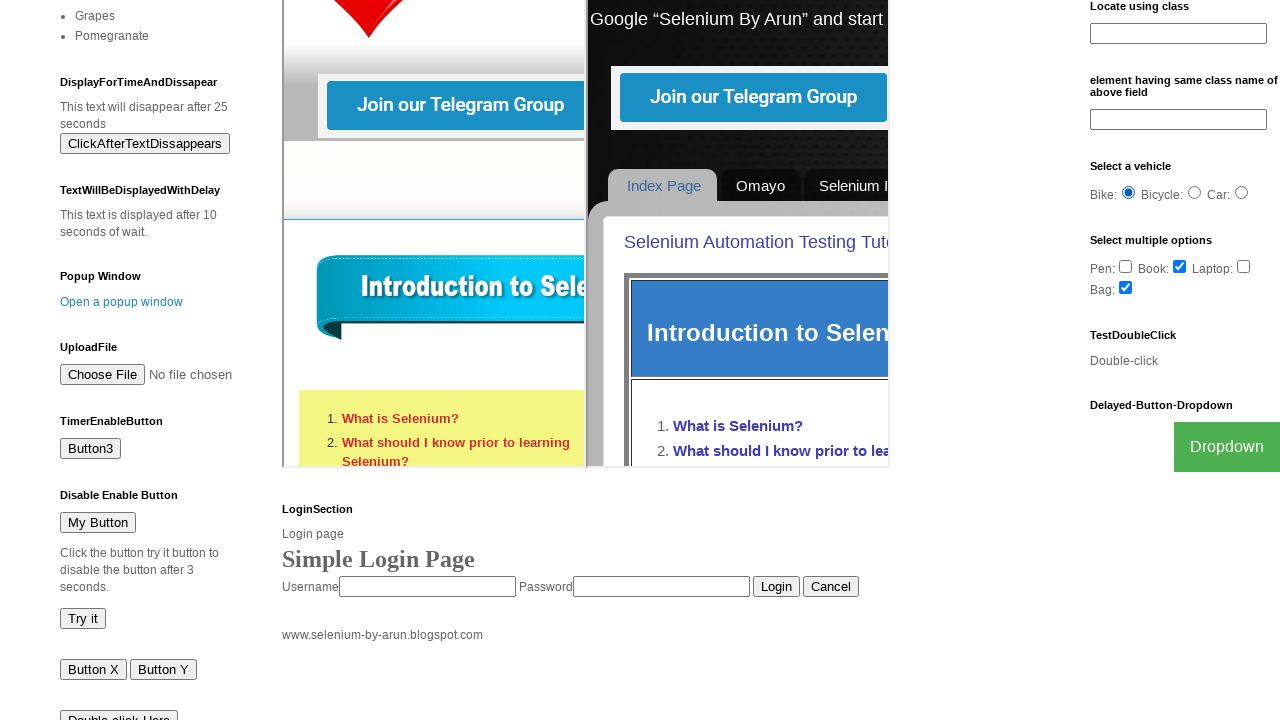